Tests a math quiz page by reading two numbers from the page, calculating their sum, selecting the answer from a dropdown, and submitting the form

Starting URL: http://suninjuly.github.io/selects1.html

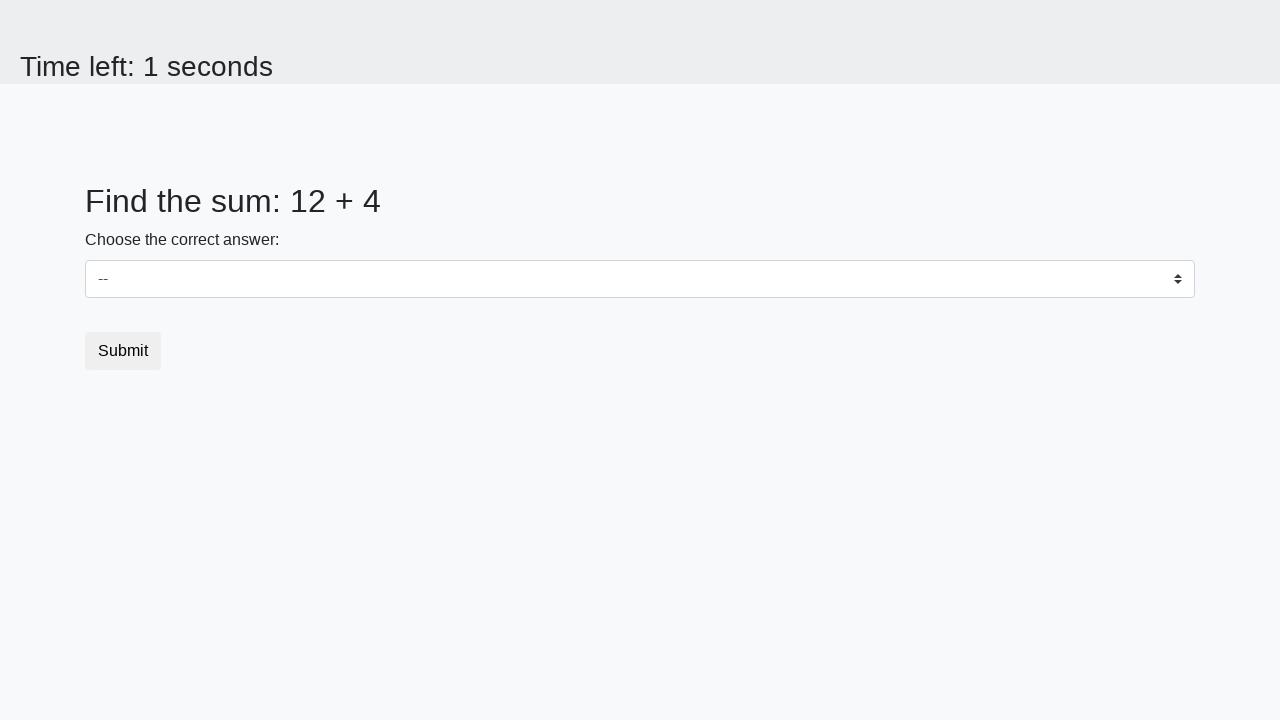

Read first number from page
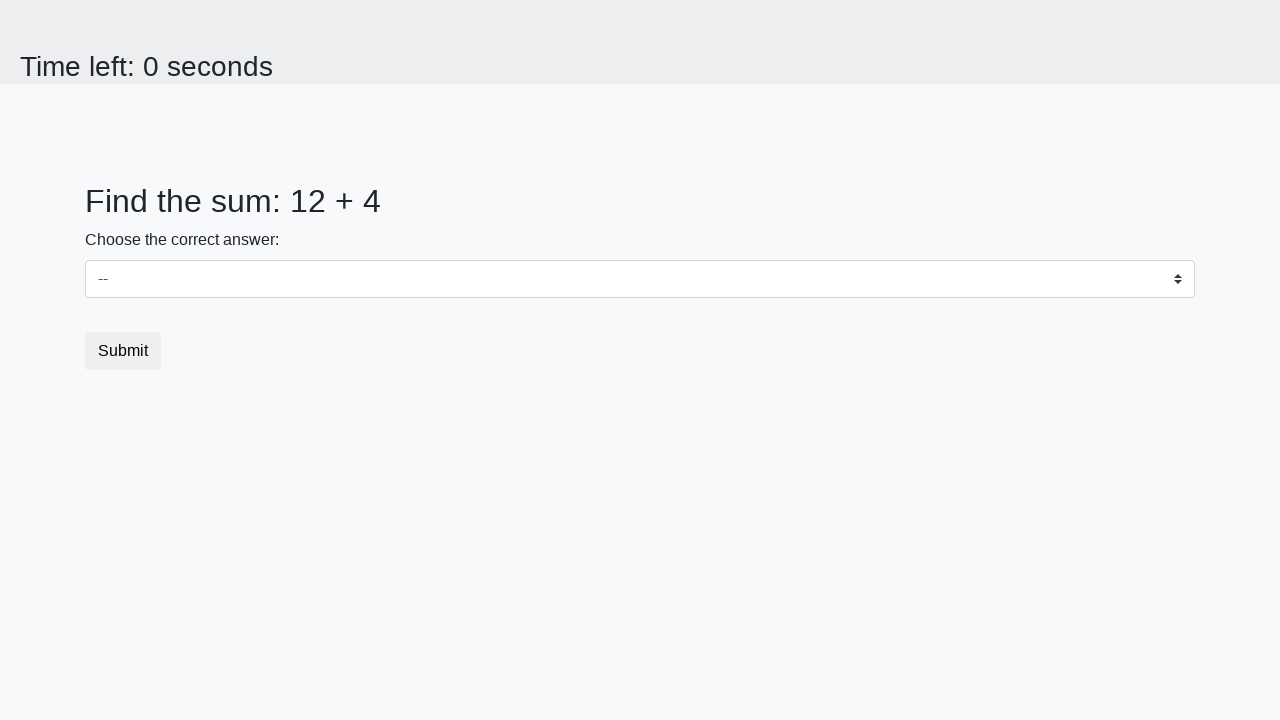

Read second number from page
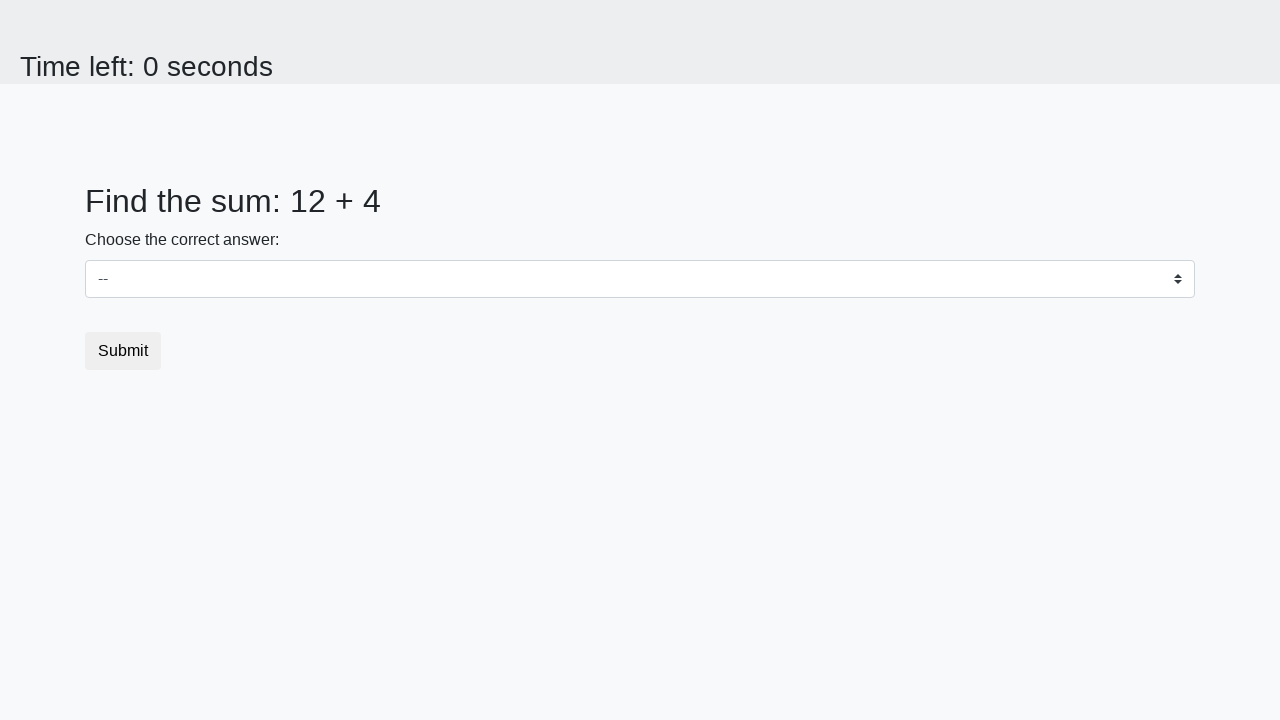

Calculated sum: 12 + 4 = 16
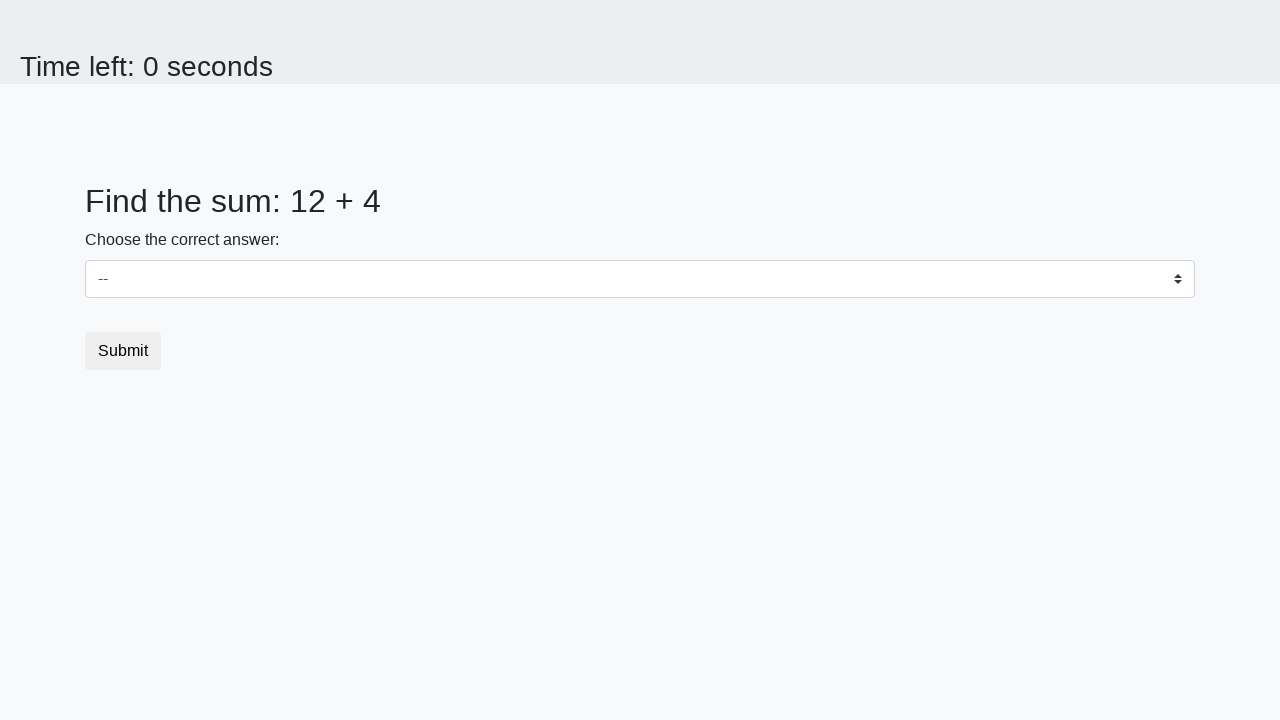

Selected answer 16 from dropdown on select
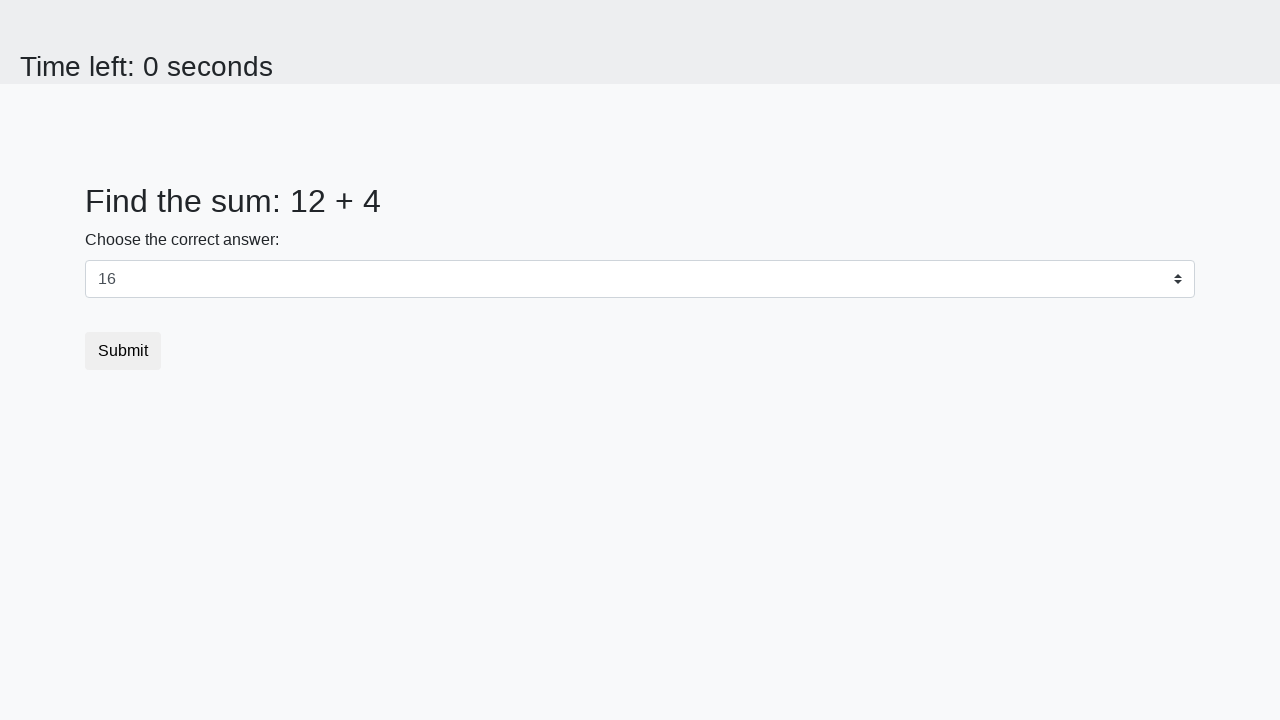

Clicked submit button at (123, 351) on button
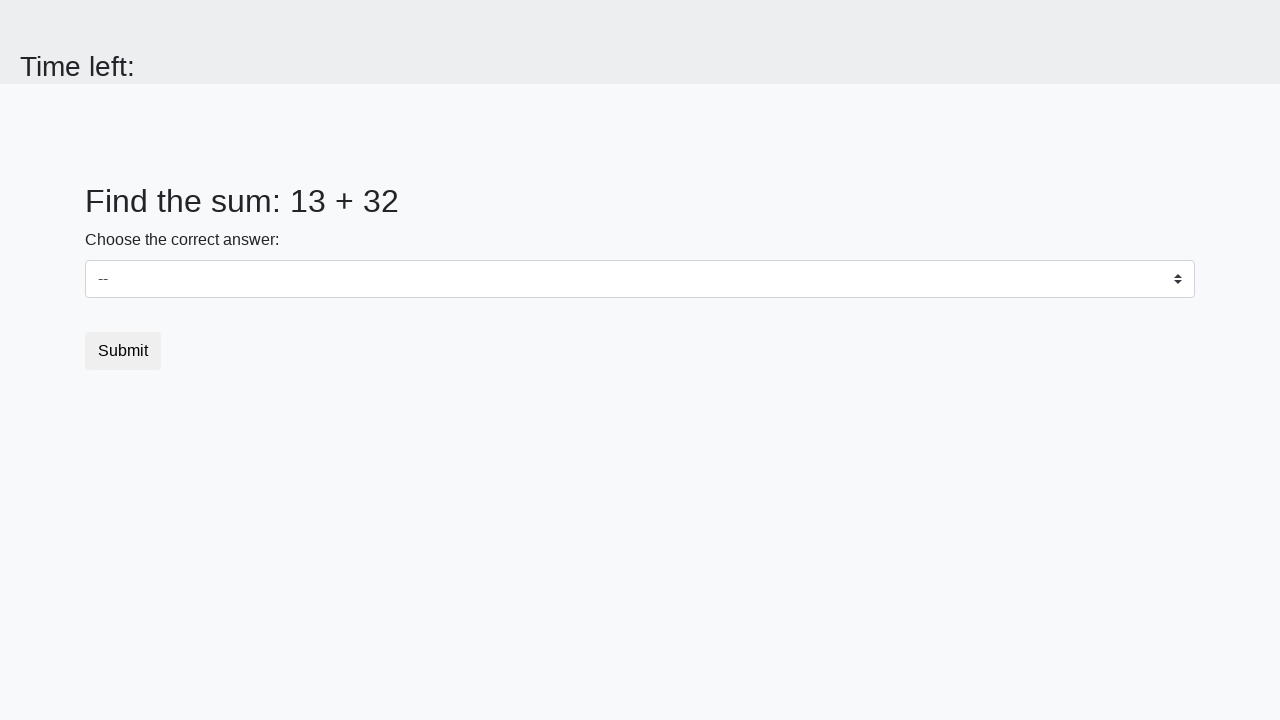

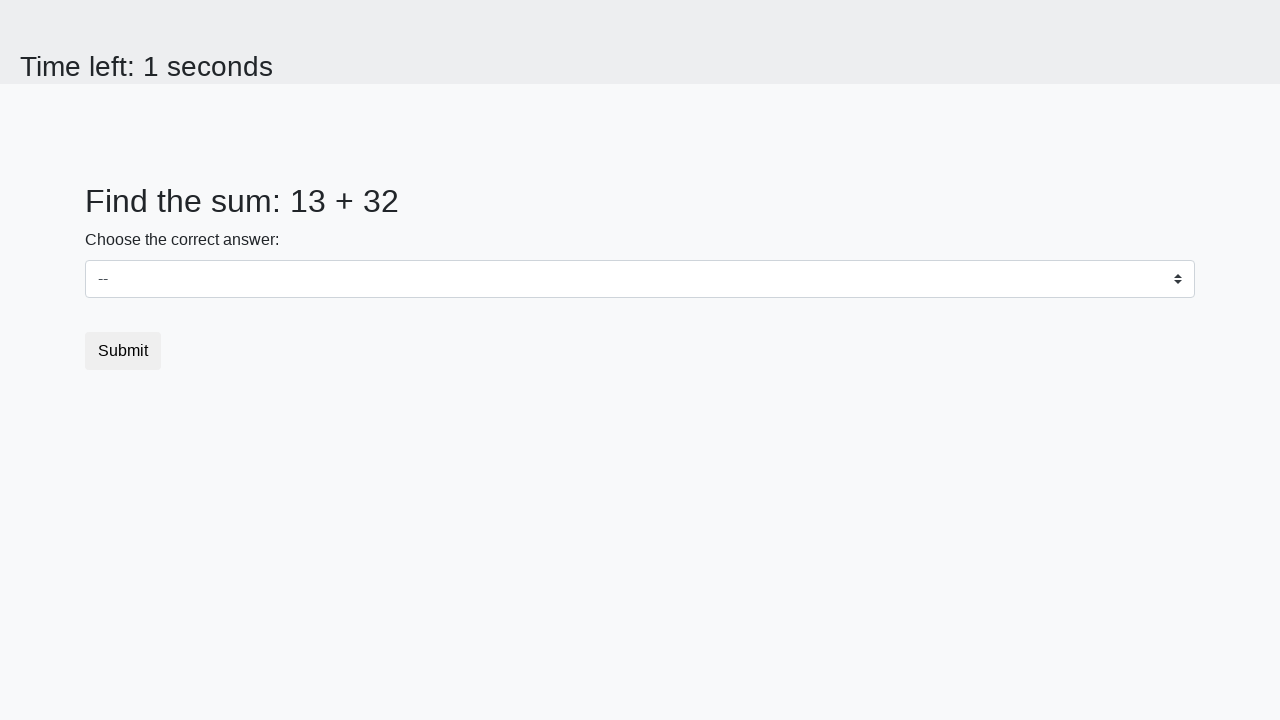